Tests the search functionality on a practice e-commerce site by typing a search term and verifying the correct number of products are displayed

Starting URL: https://rahulshettyacademy.com/seleniumPractise/#/

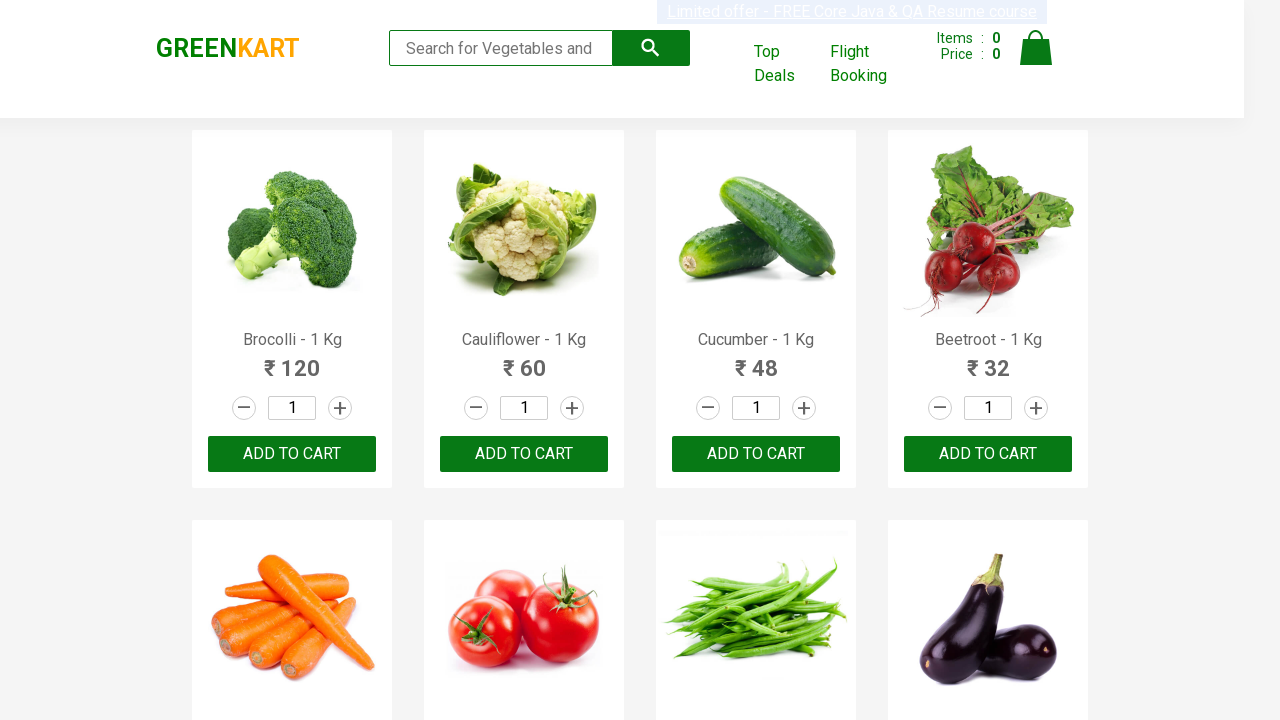

Typed 'ca' in the search box on .search-keyword
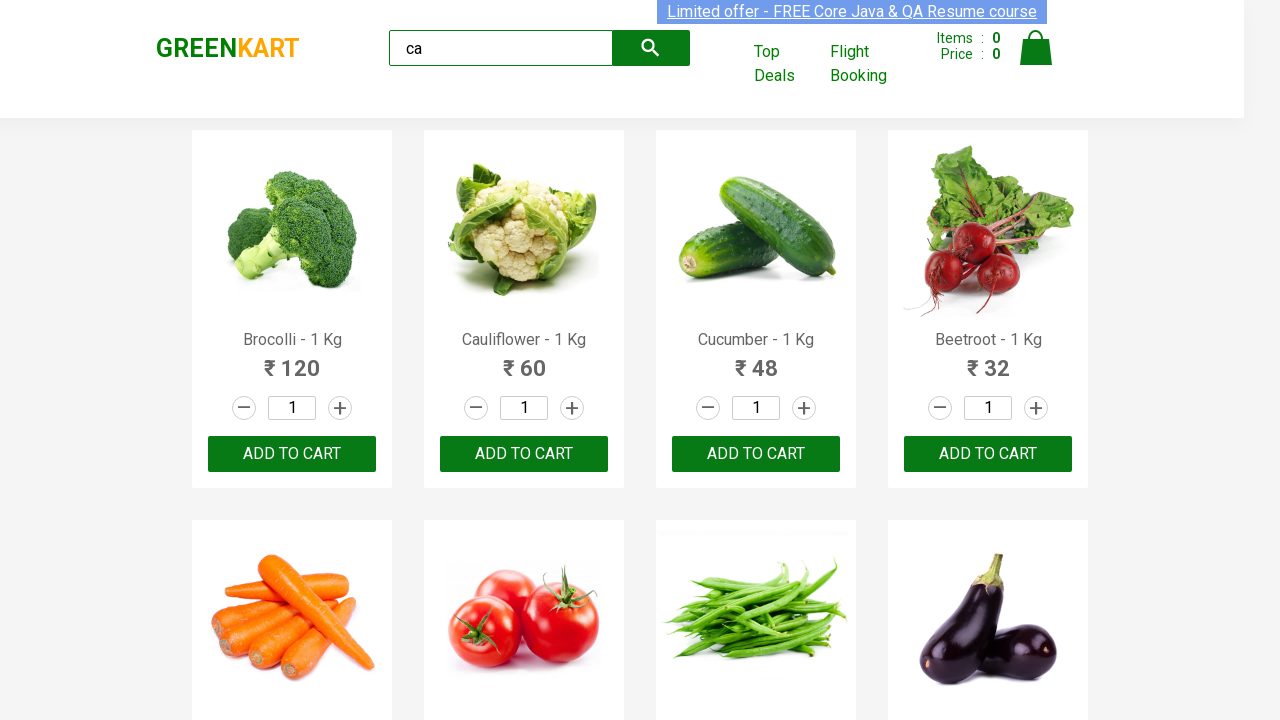

Waited for products to load
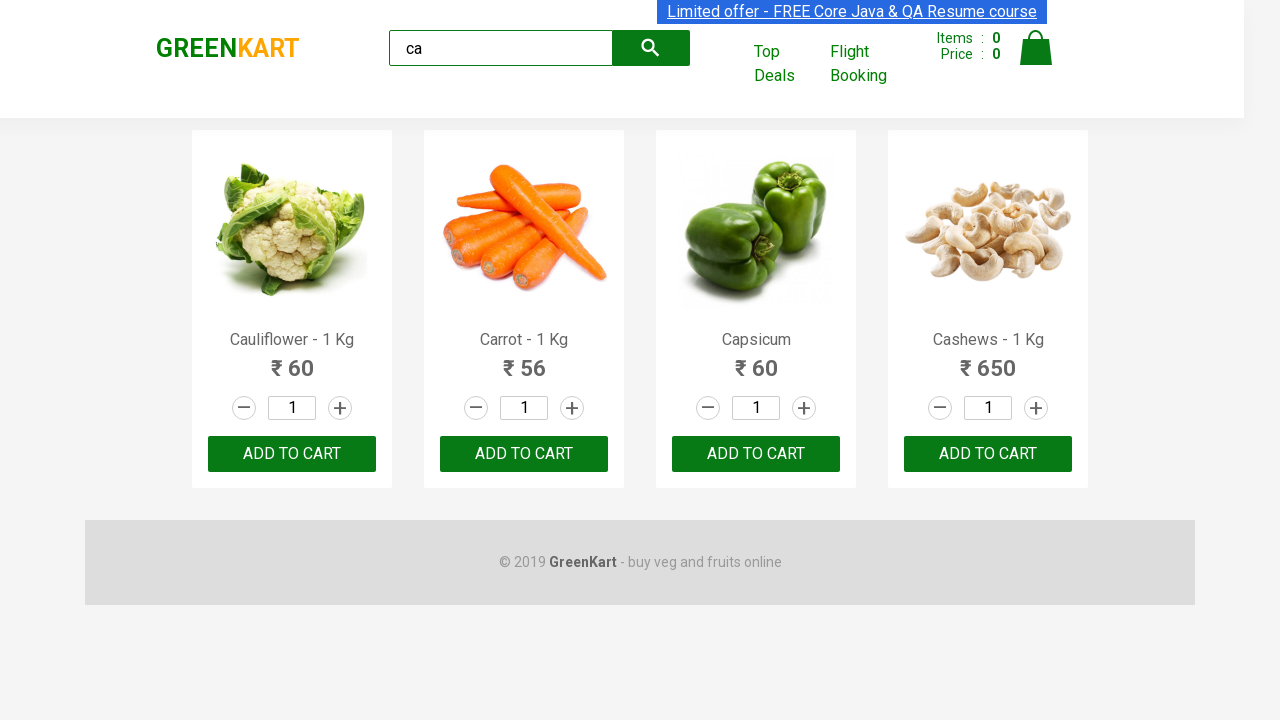

Located all product elements
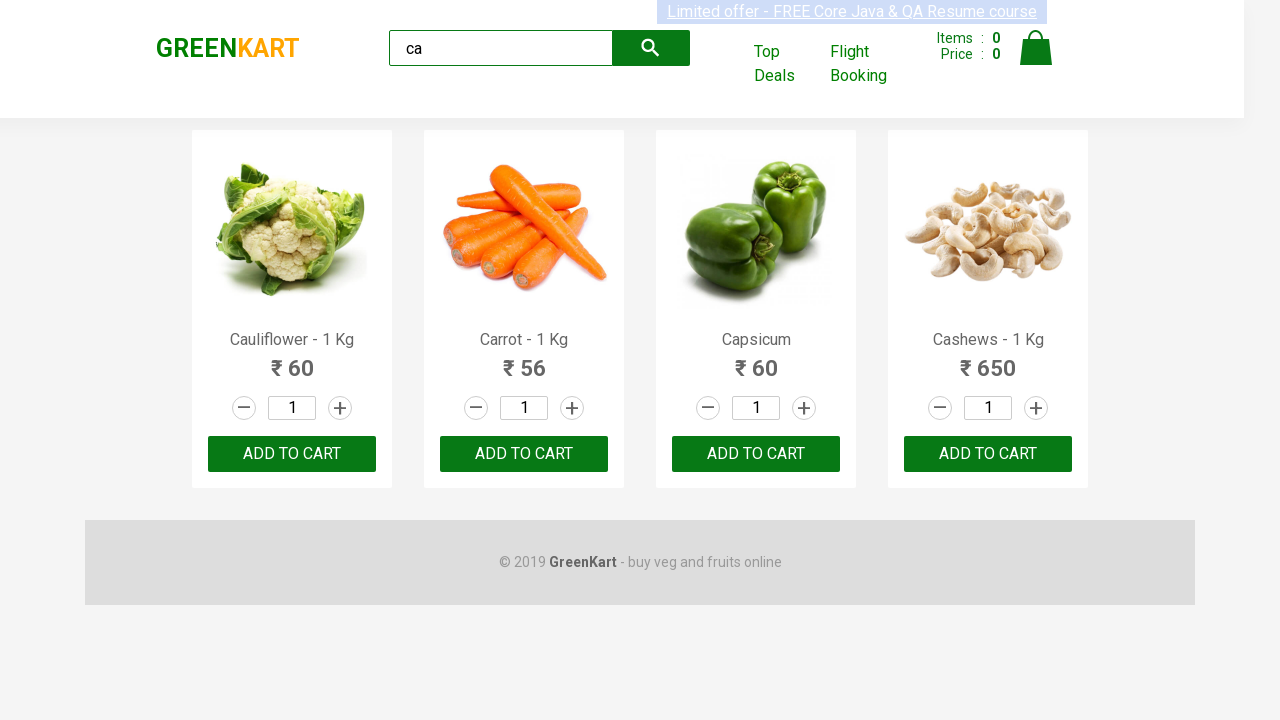

Verified 5 total products exist (including invisible)
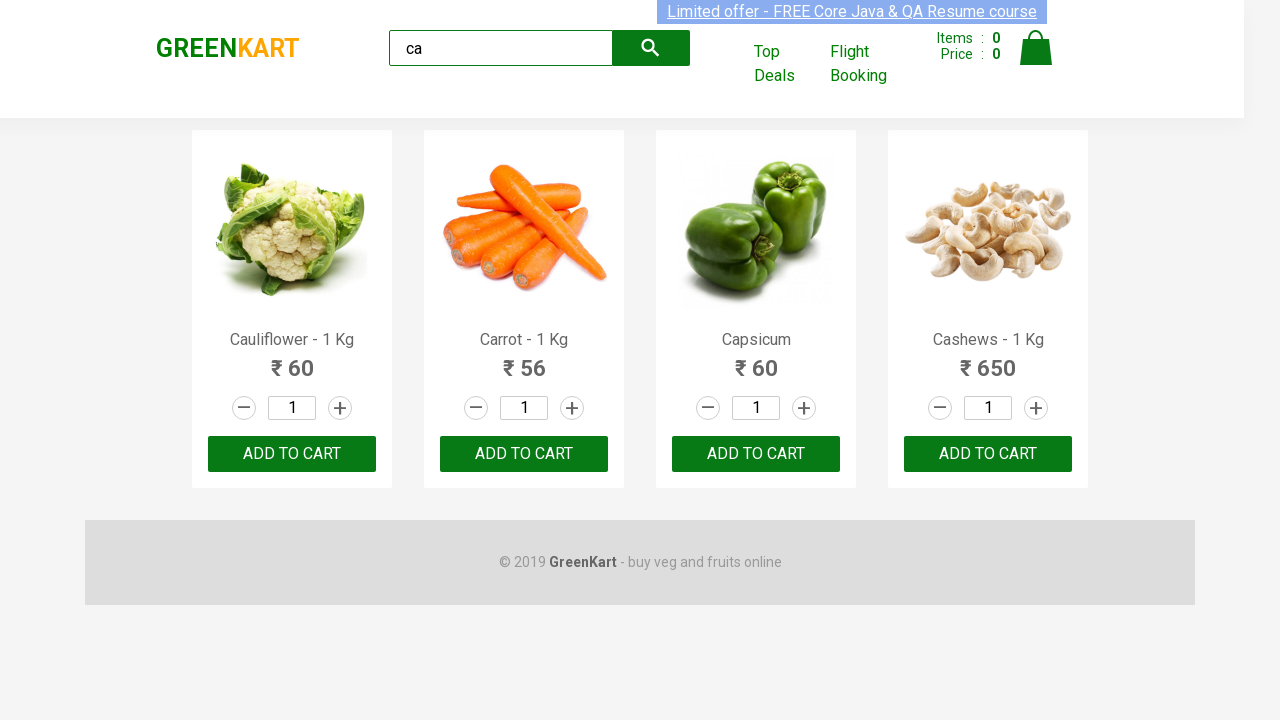

Located all visible product elements
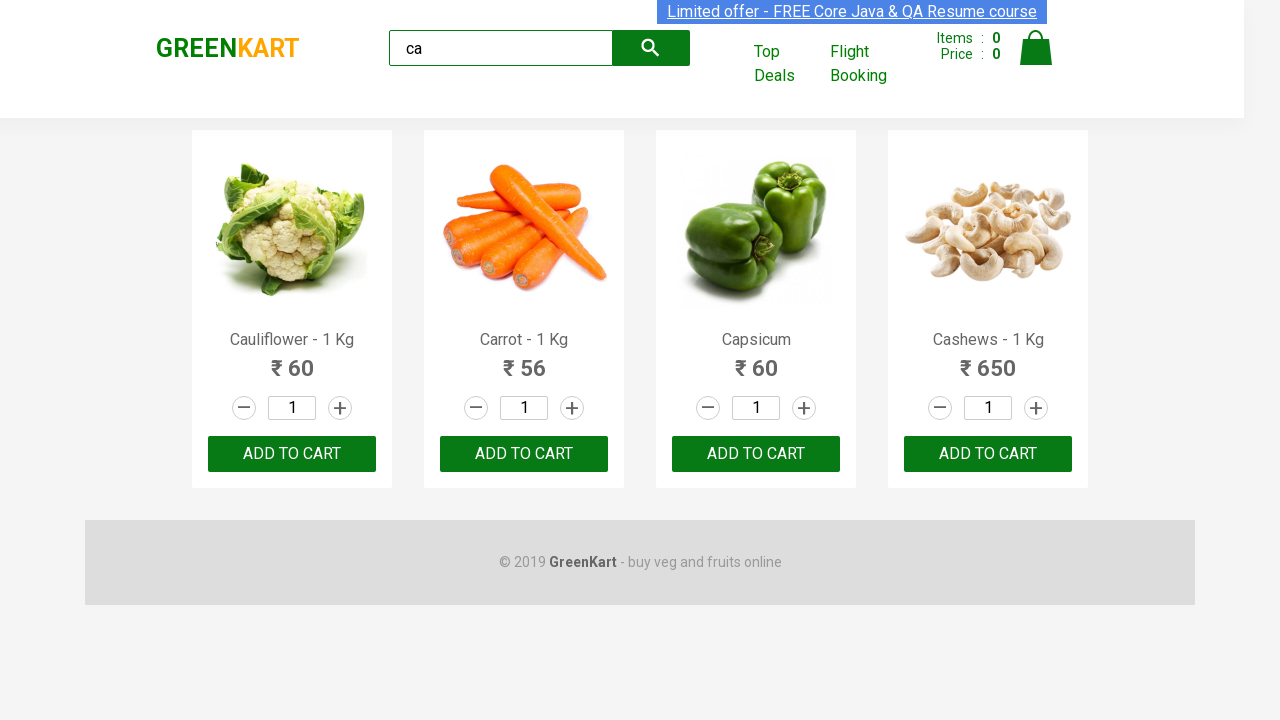

Verified 4 visible products are displayed
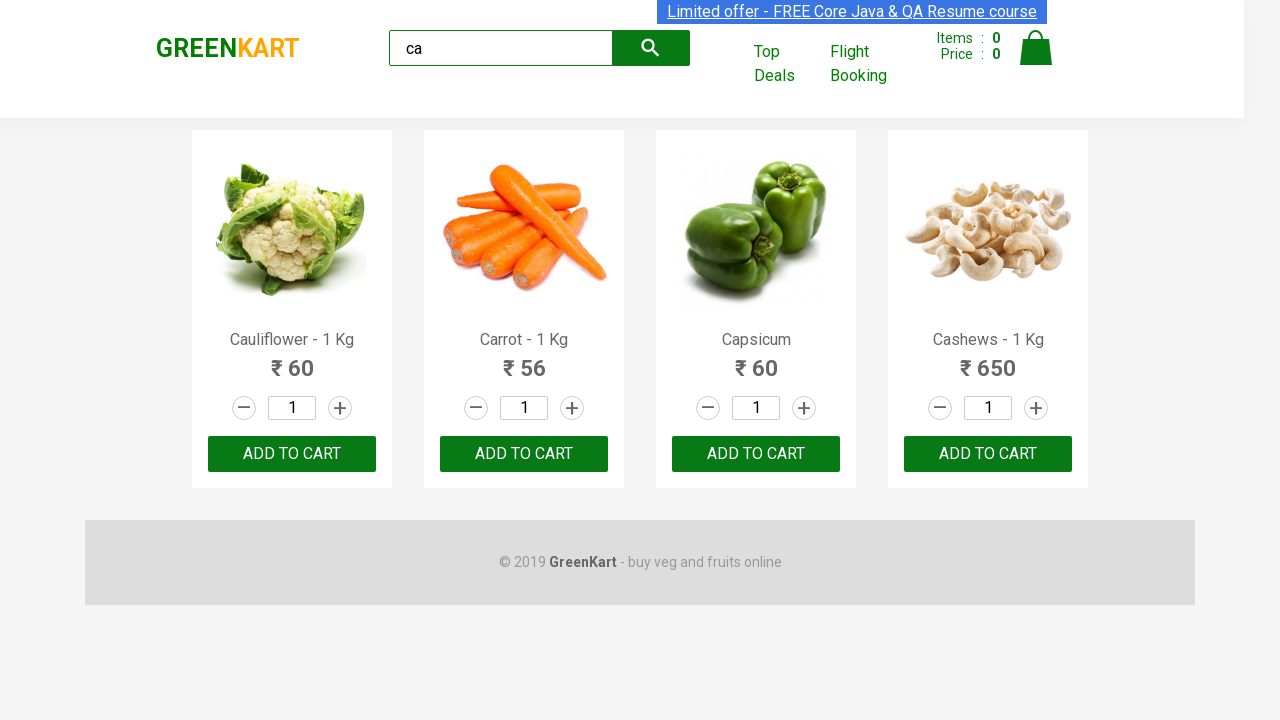

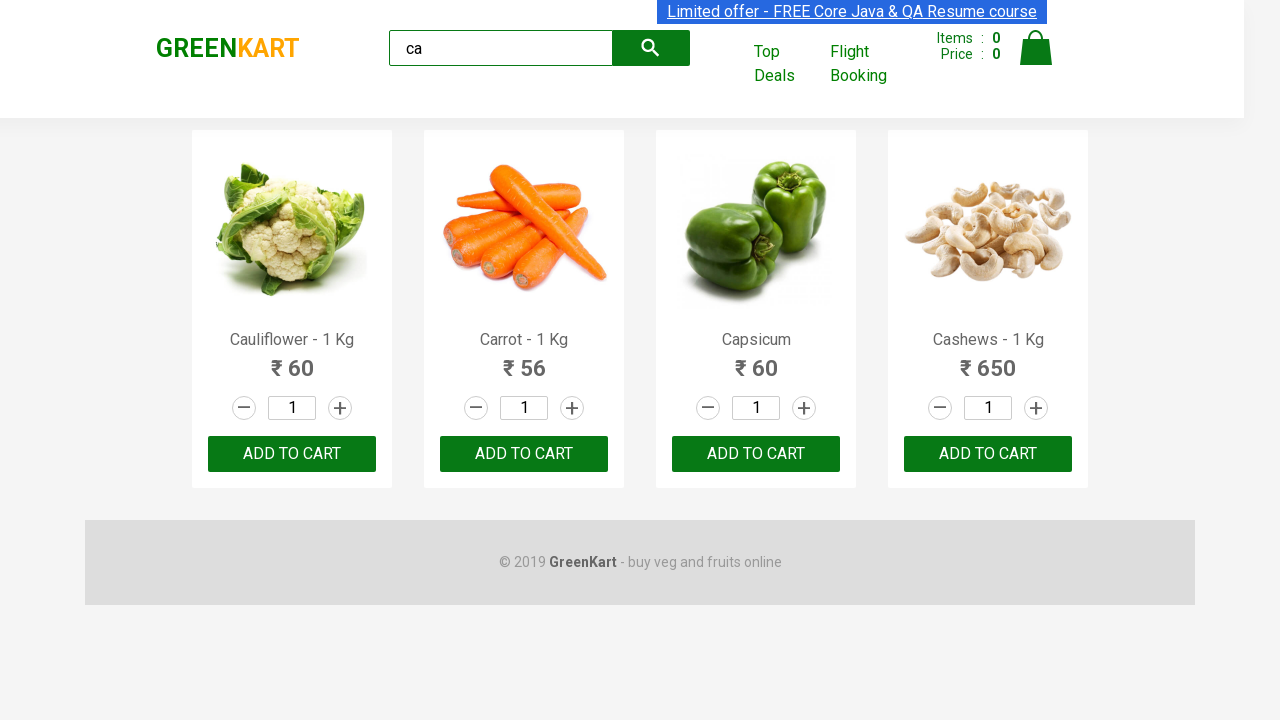